Verifies that the next button on the carousel/headline pictures works correctly

Starting URL: https://www.demoblaze.com/

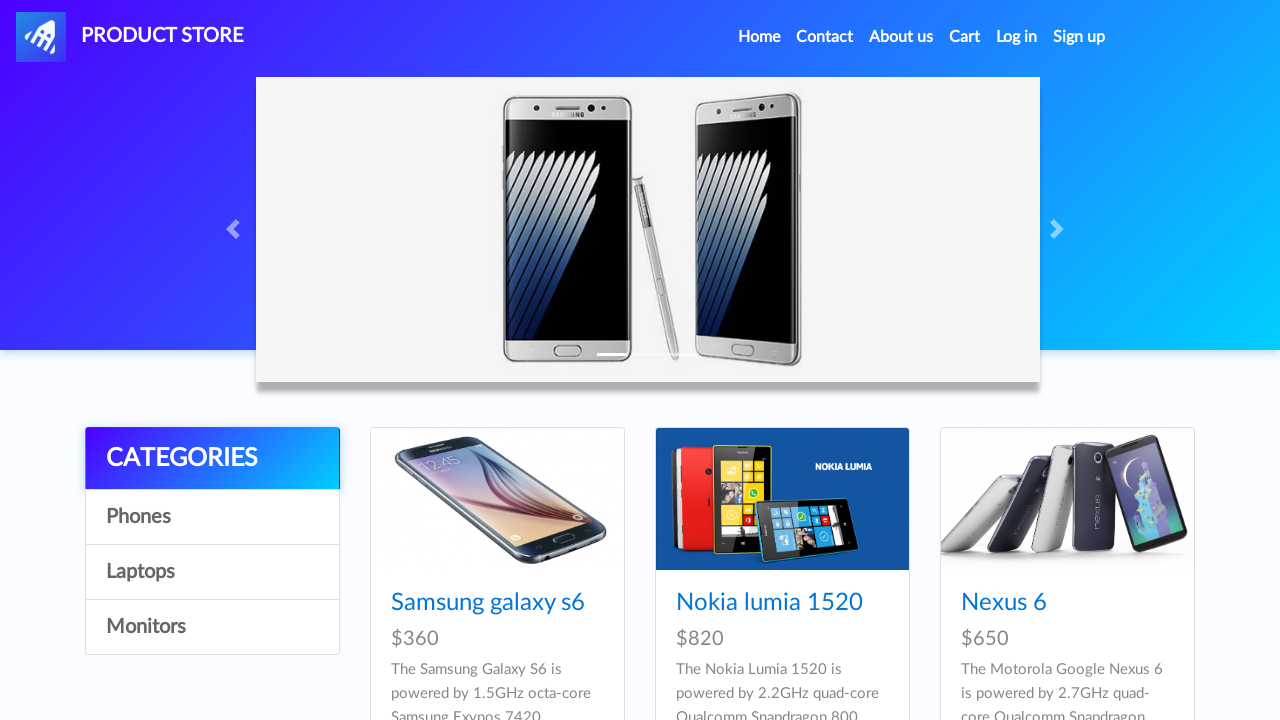

Carousel loaded and ready
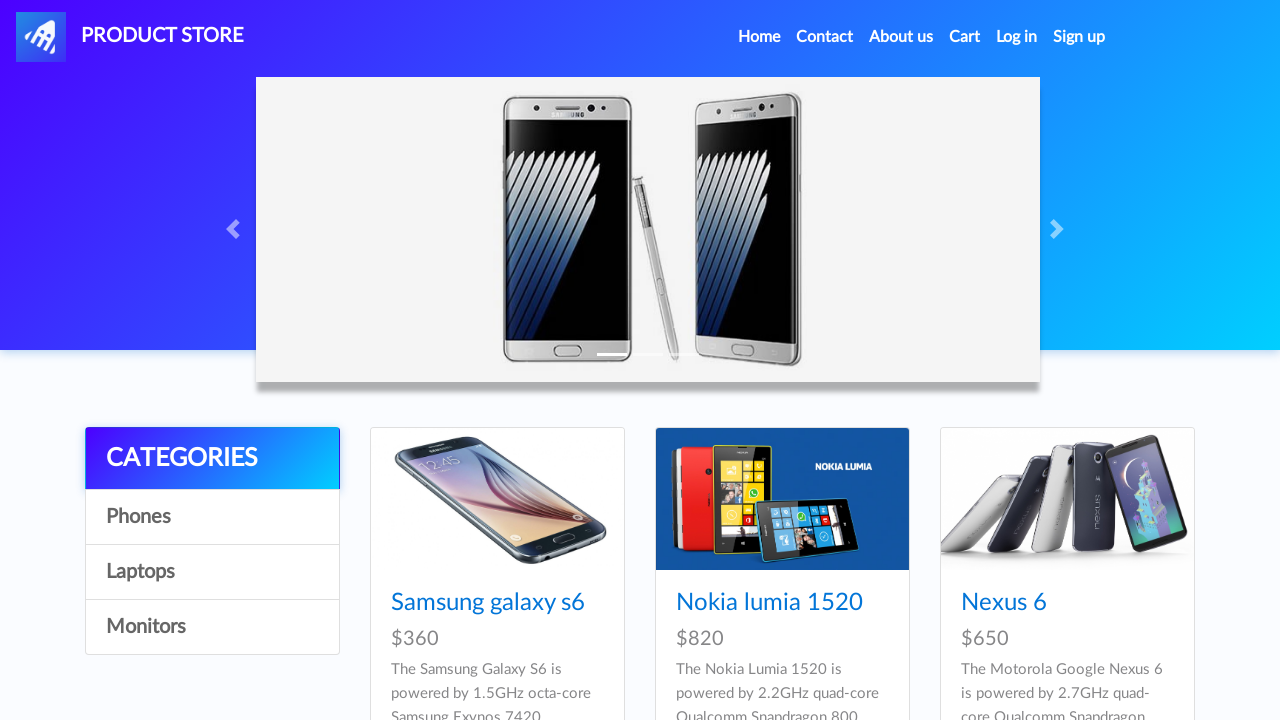

Clicked next button on headline carousel at (1060, 229) on .carousel-control-next
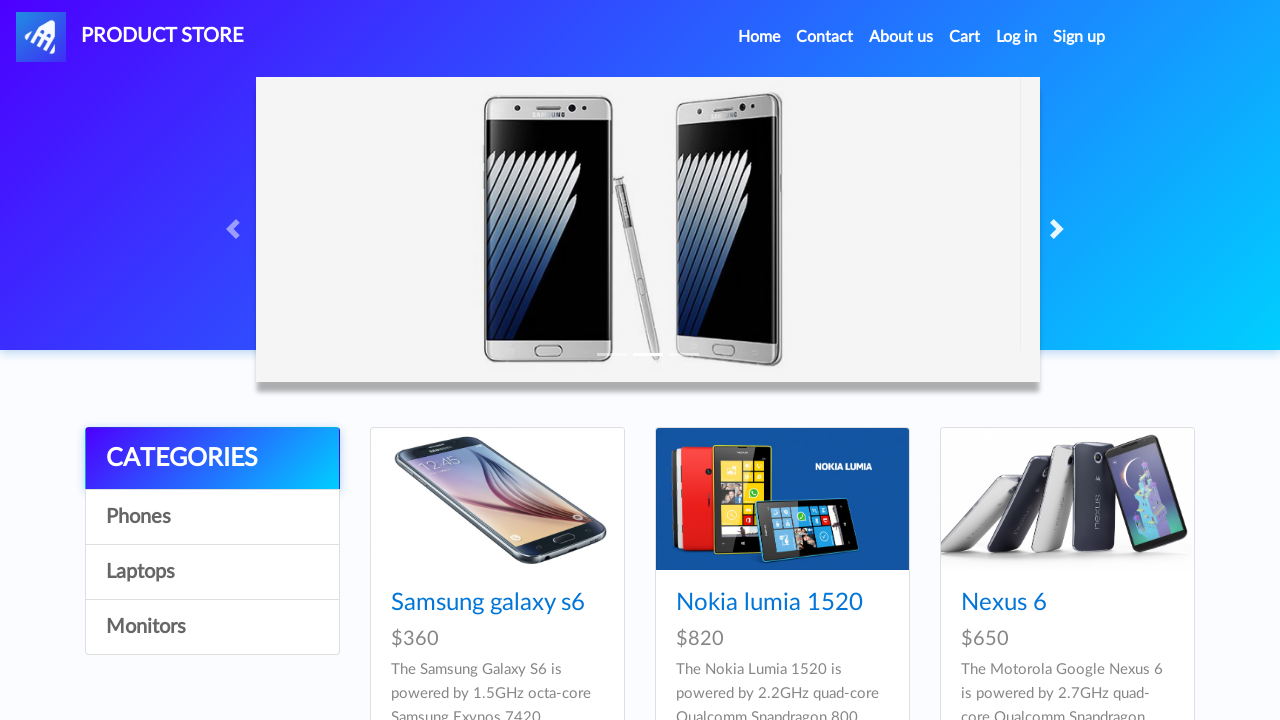

Carousel transition animation completed
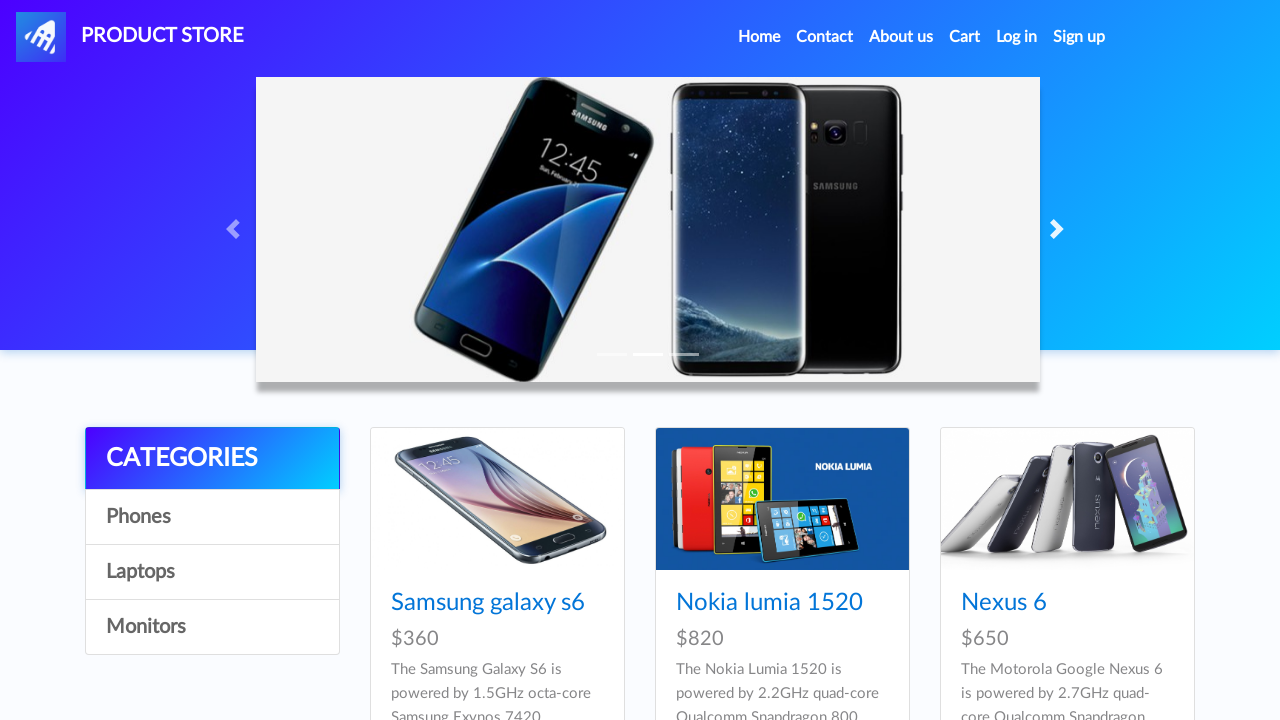

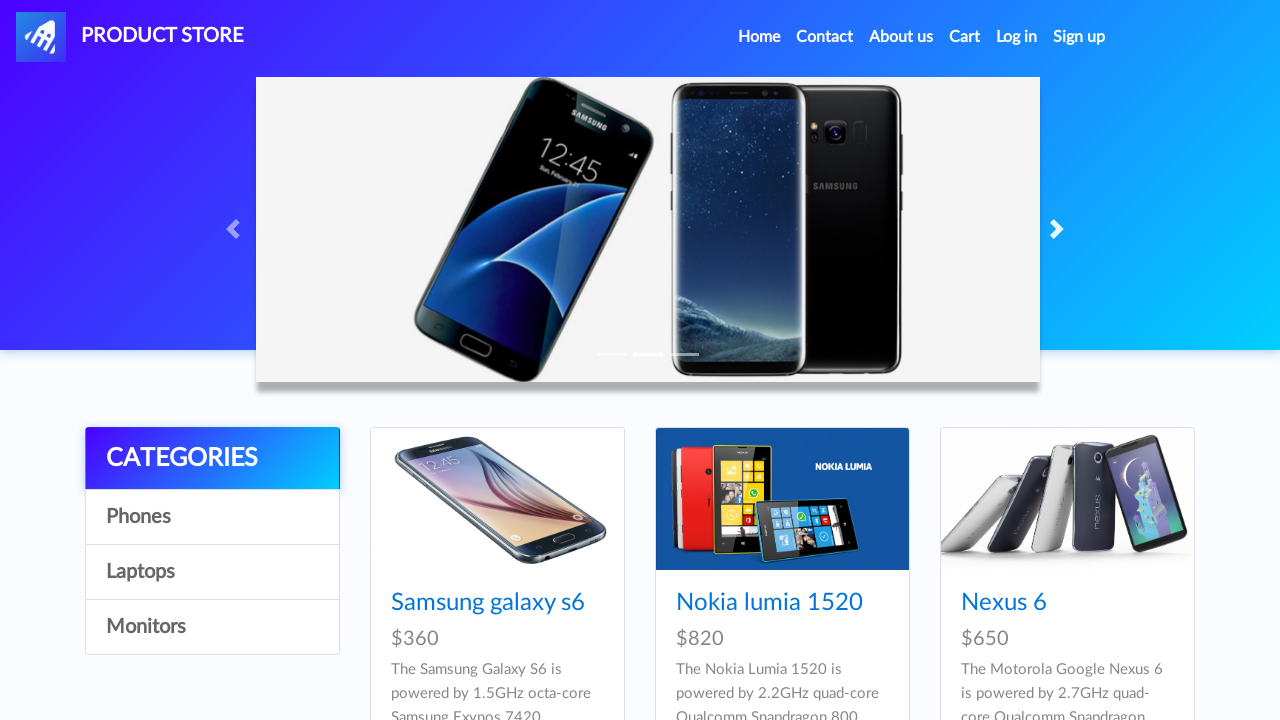